Tests network interception by blocking CSS files from loading on a practice login page, demonstrating Playwright's route blocking capability.

Starting URL: https://www.rahulshettyacademy.com/loginpagePractise/

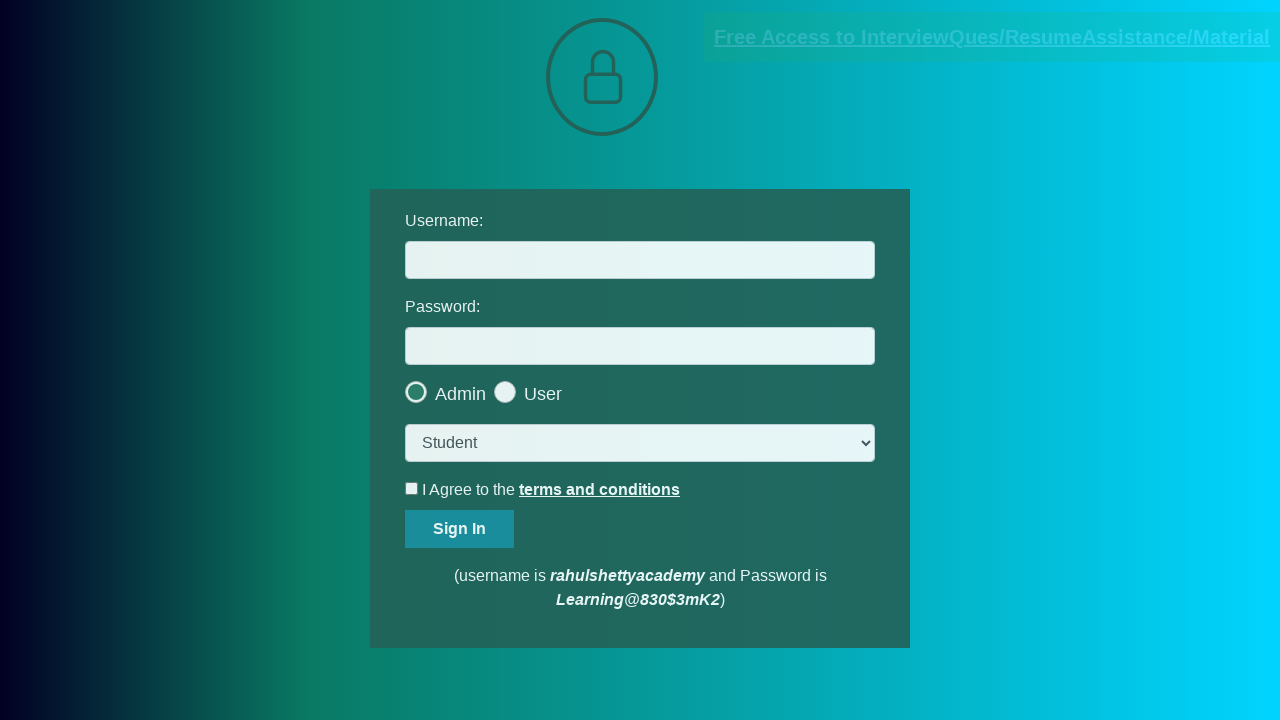

Set up route handler to block all CSS file requests
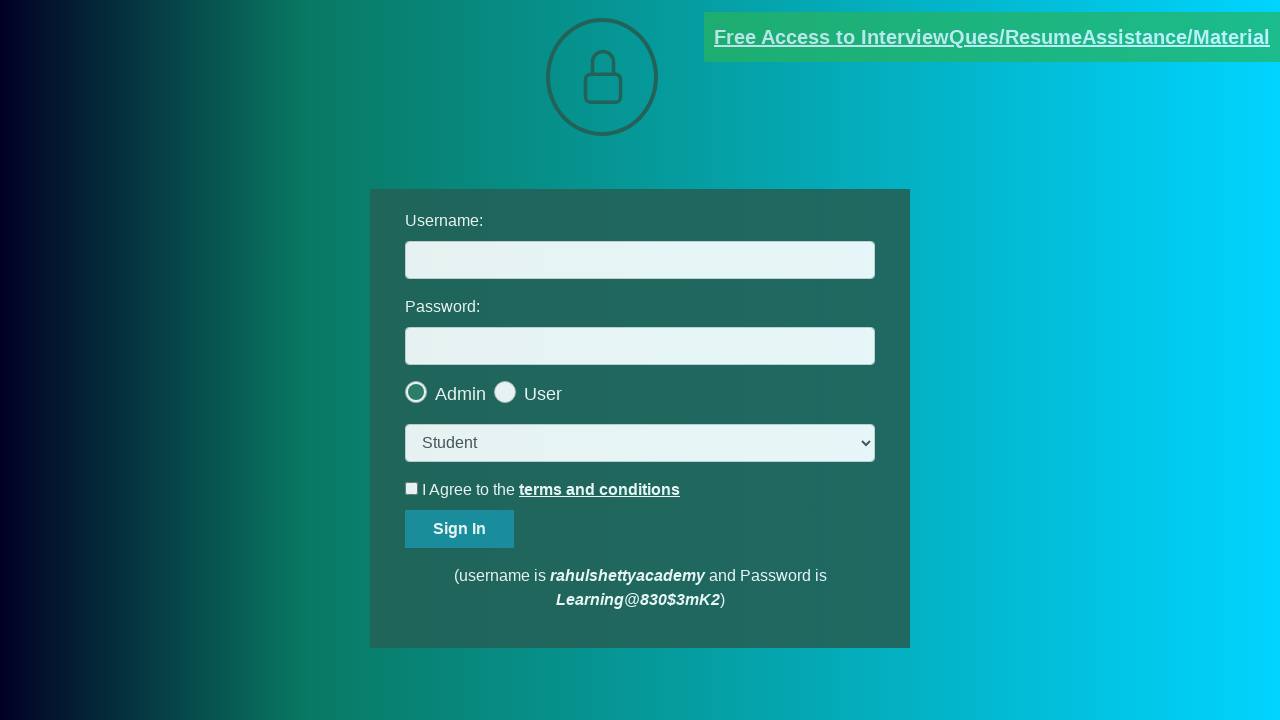

Page reached networkidle state with CSS files blocked
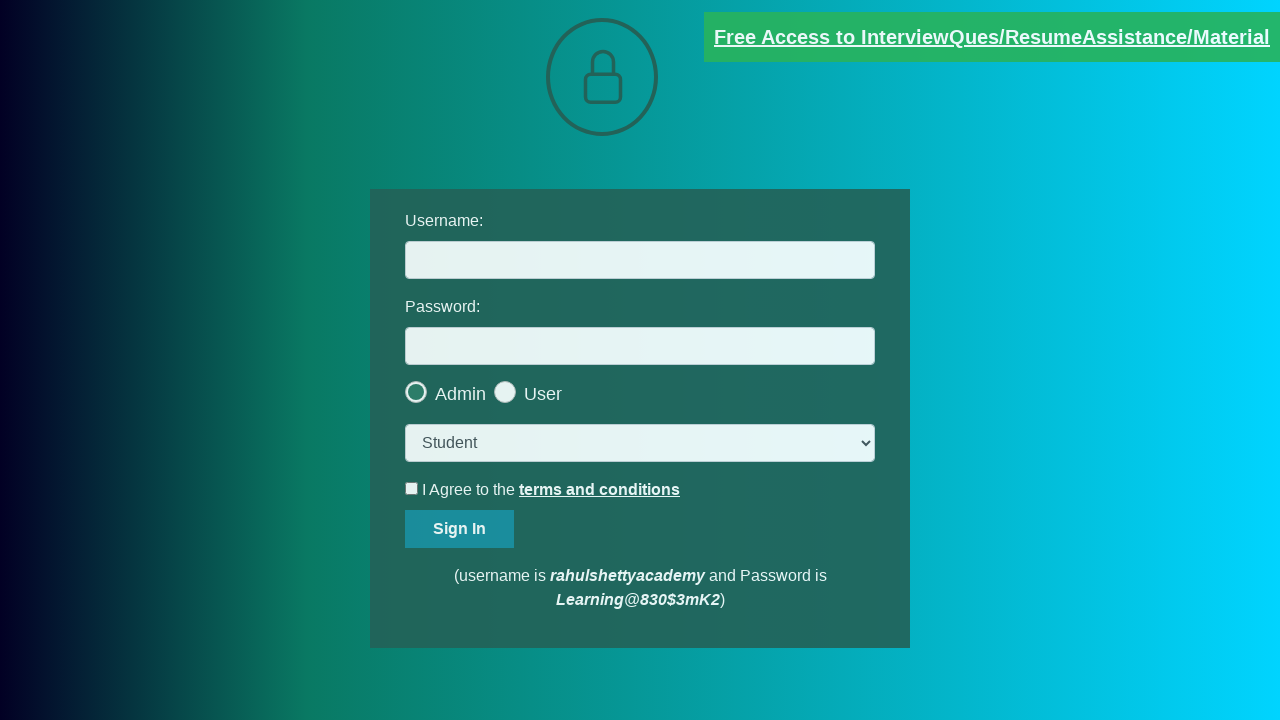

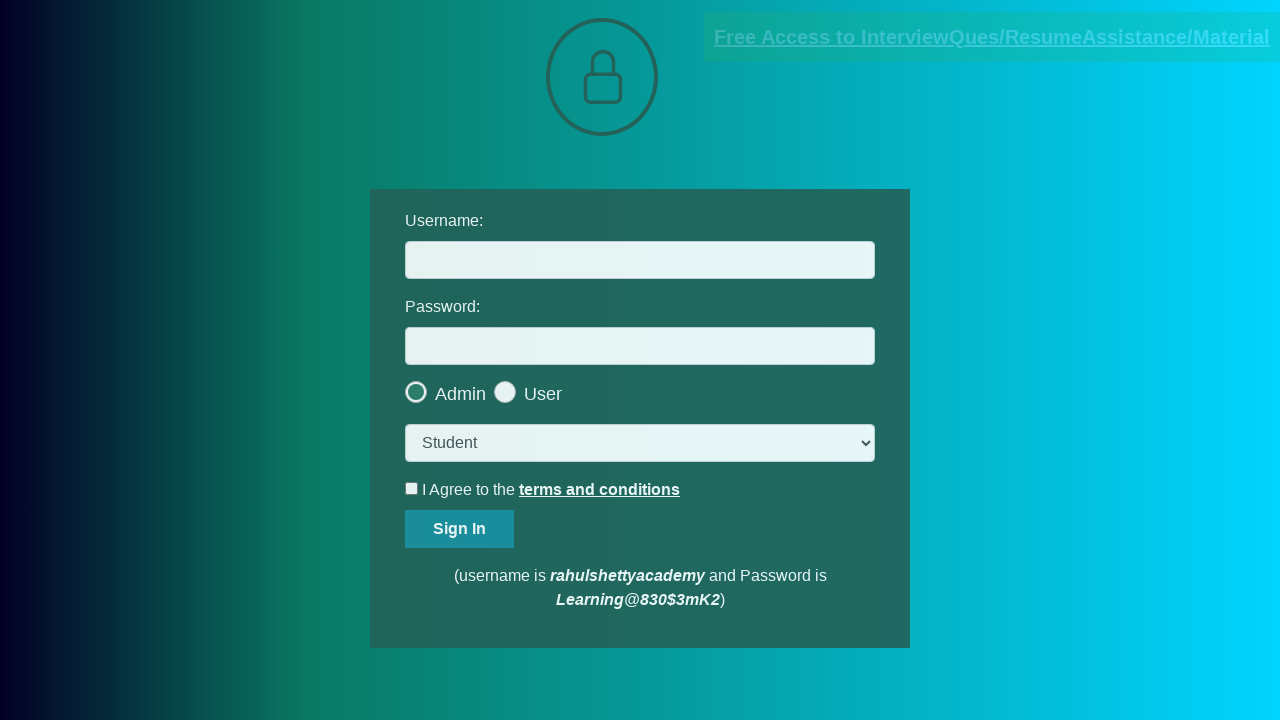